Tests various JavaScript alert interactions including simple alert, confirm dialog, and prompt dialog by accepting them and entering text

Starting URL: https://www.hyrtutorials.com/p/alertsdemo.html

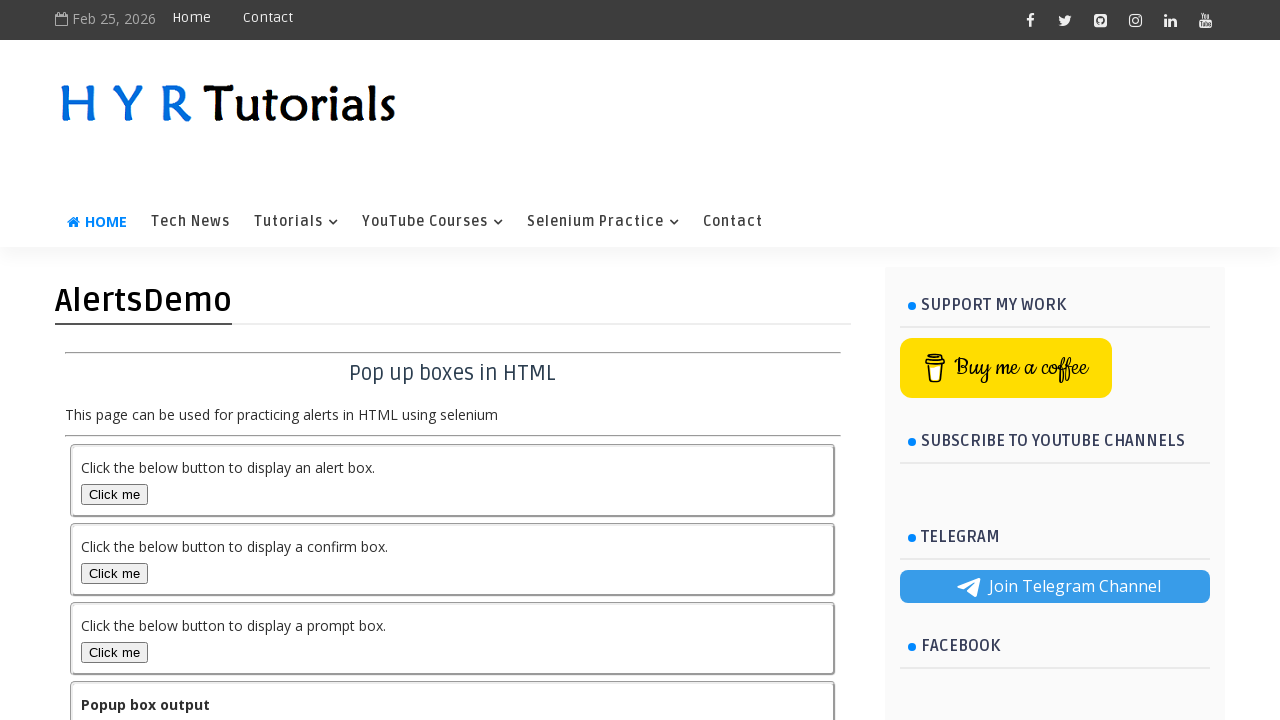

Scrolled down 400px to make alert buttons visible
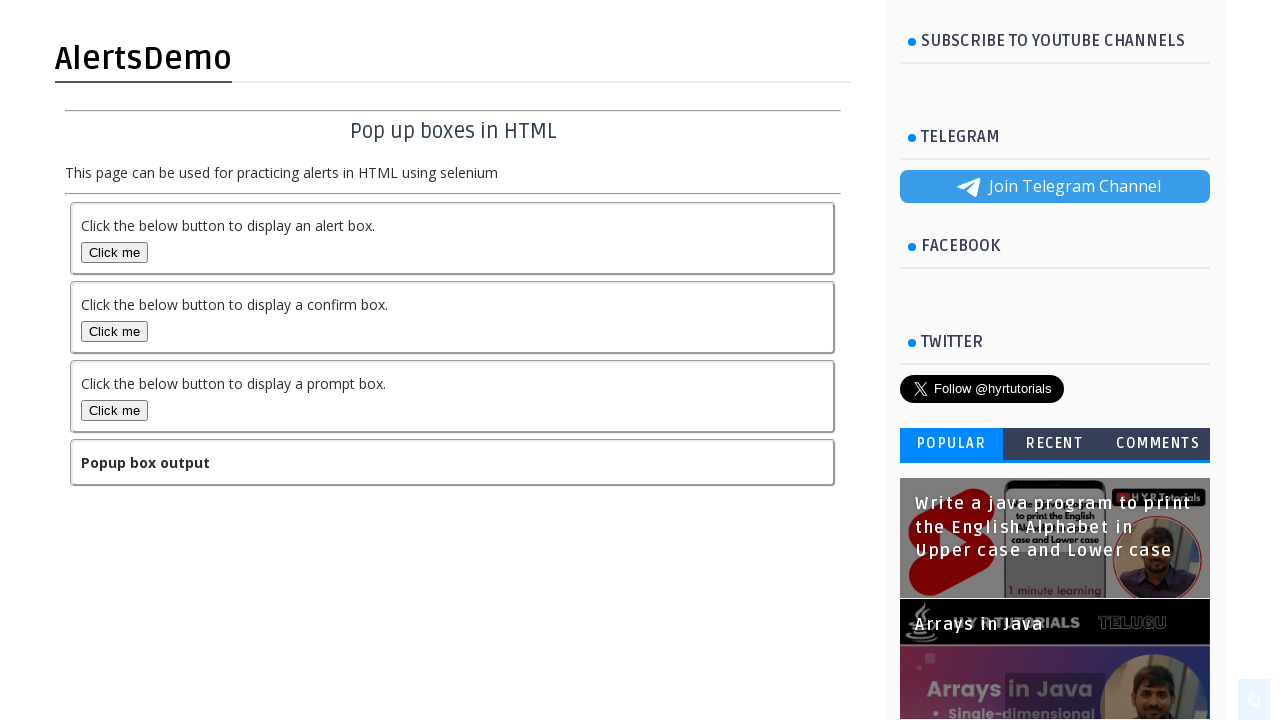

Clicked alert box button at (114, 252) on #alertBox
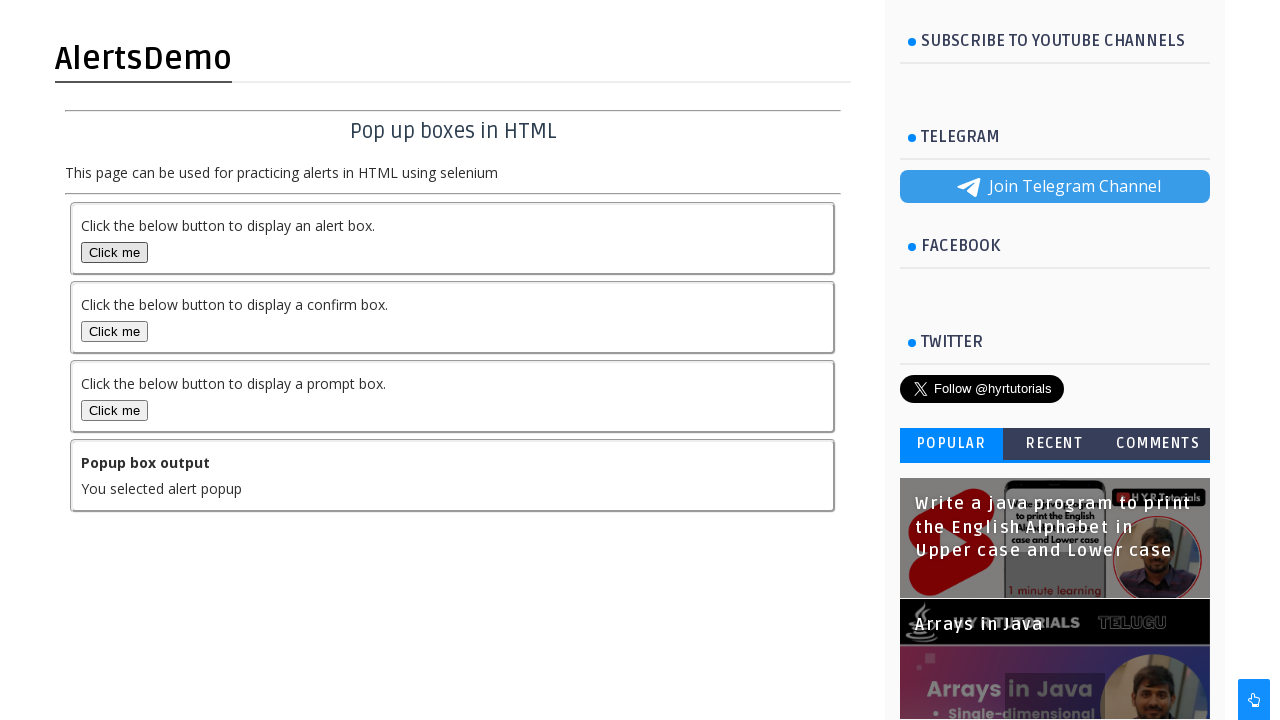

Set up dialog handler to accept simple alert
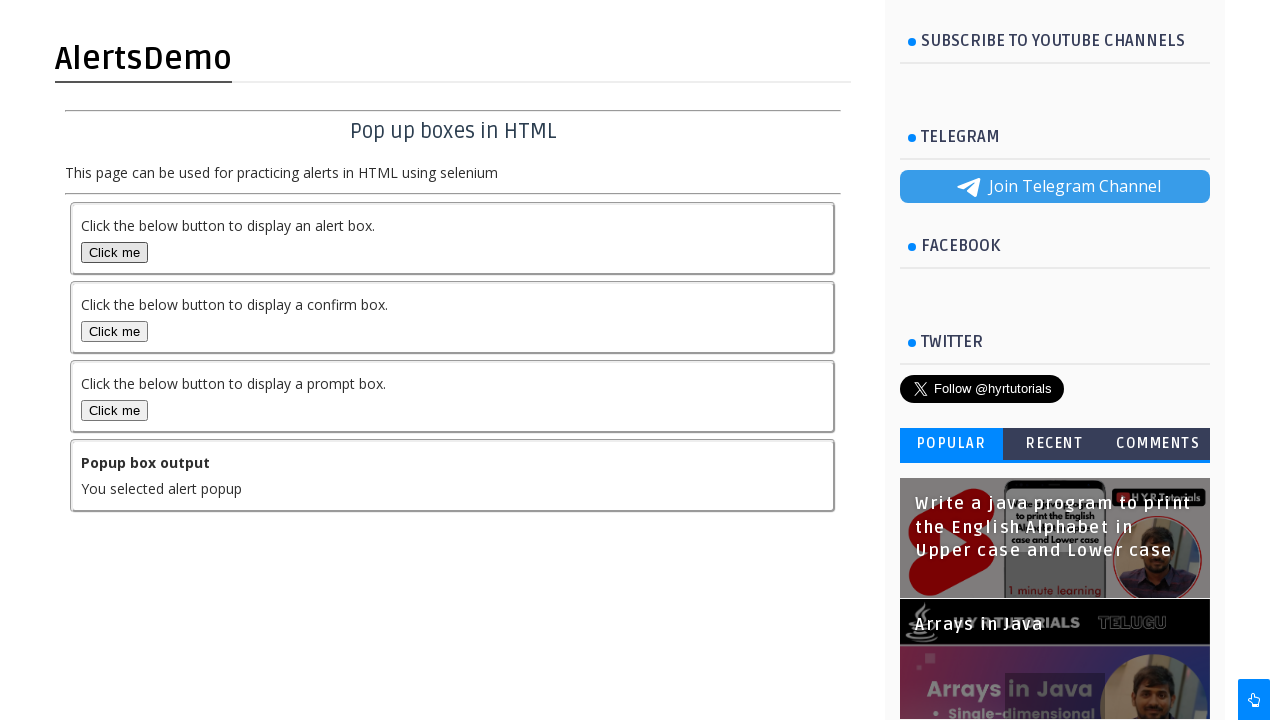

Clicked confirm box button at (114, 332) on #confirmBox
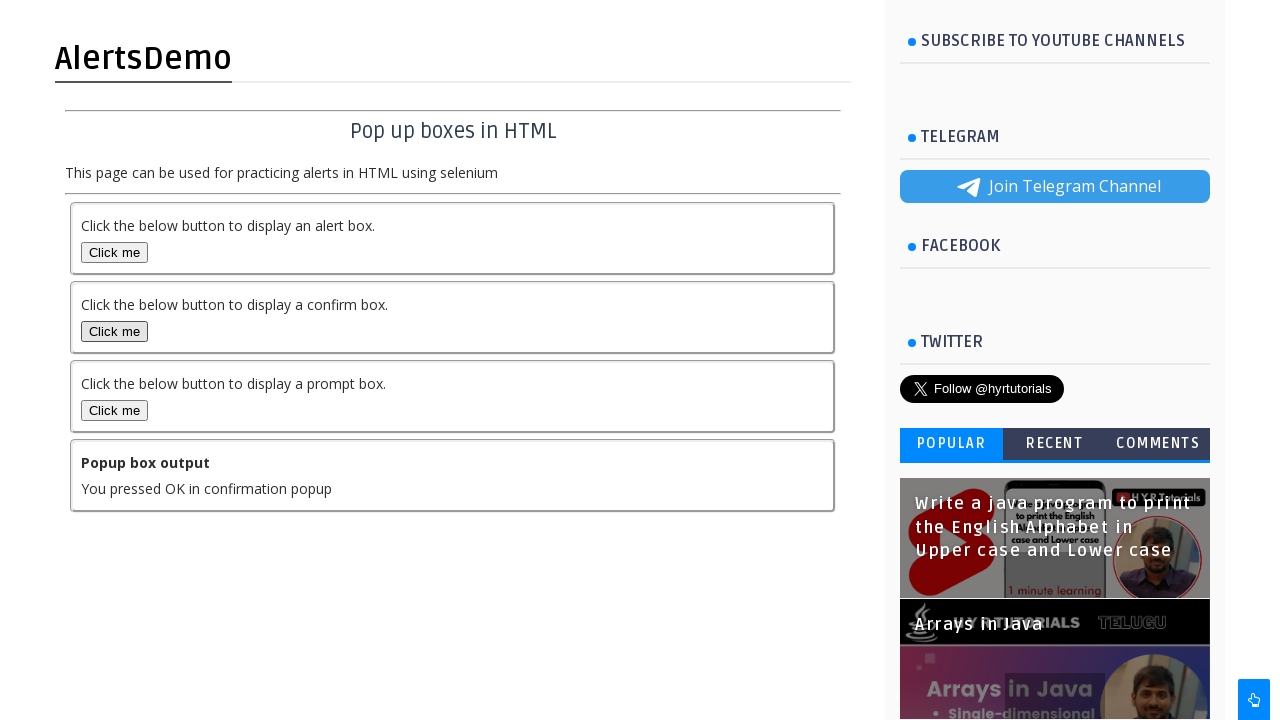

Set up dialog handler to accept prompt with 'santosh' text
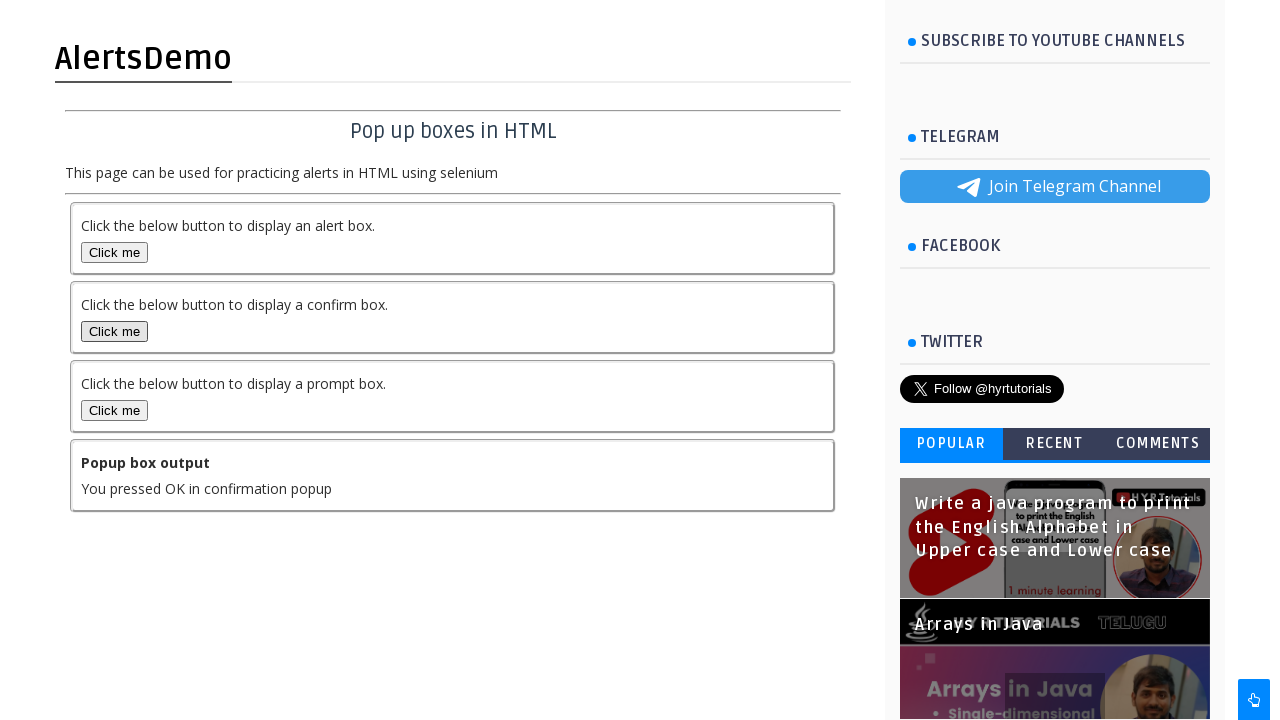

Clicked prompt box button at (114, 410) on #promptBox
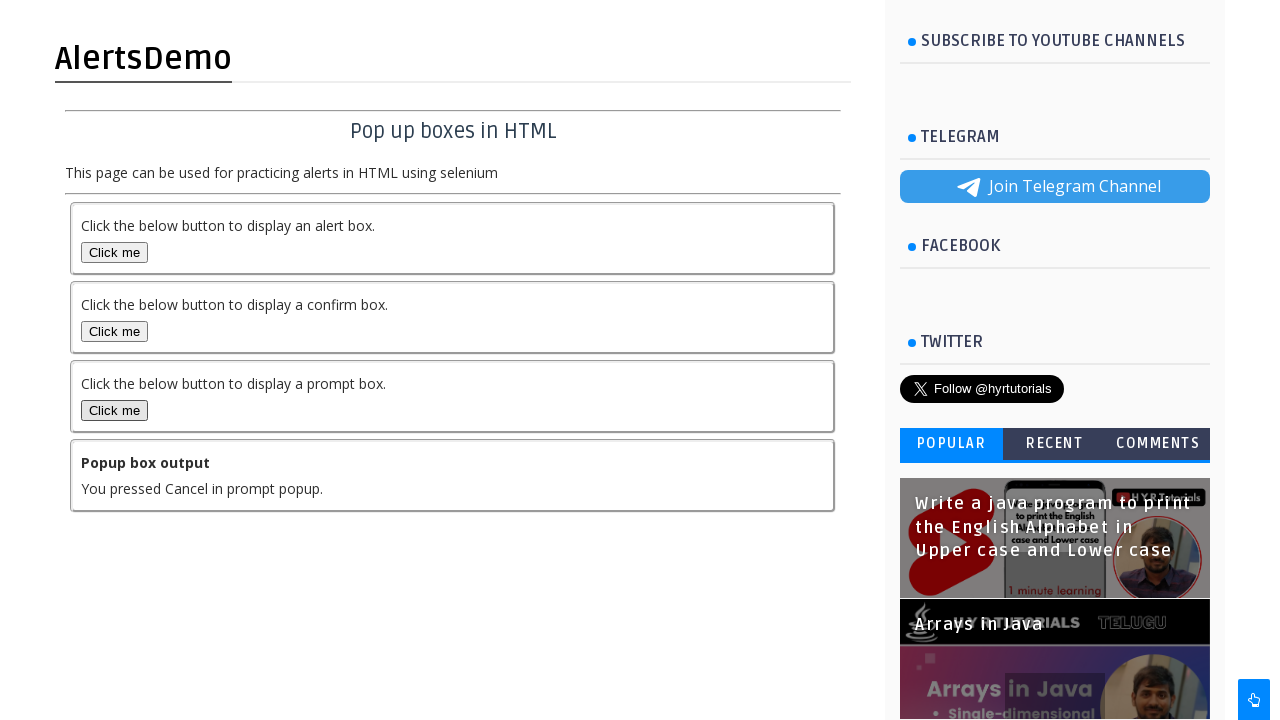

Located output element with xpath
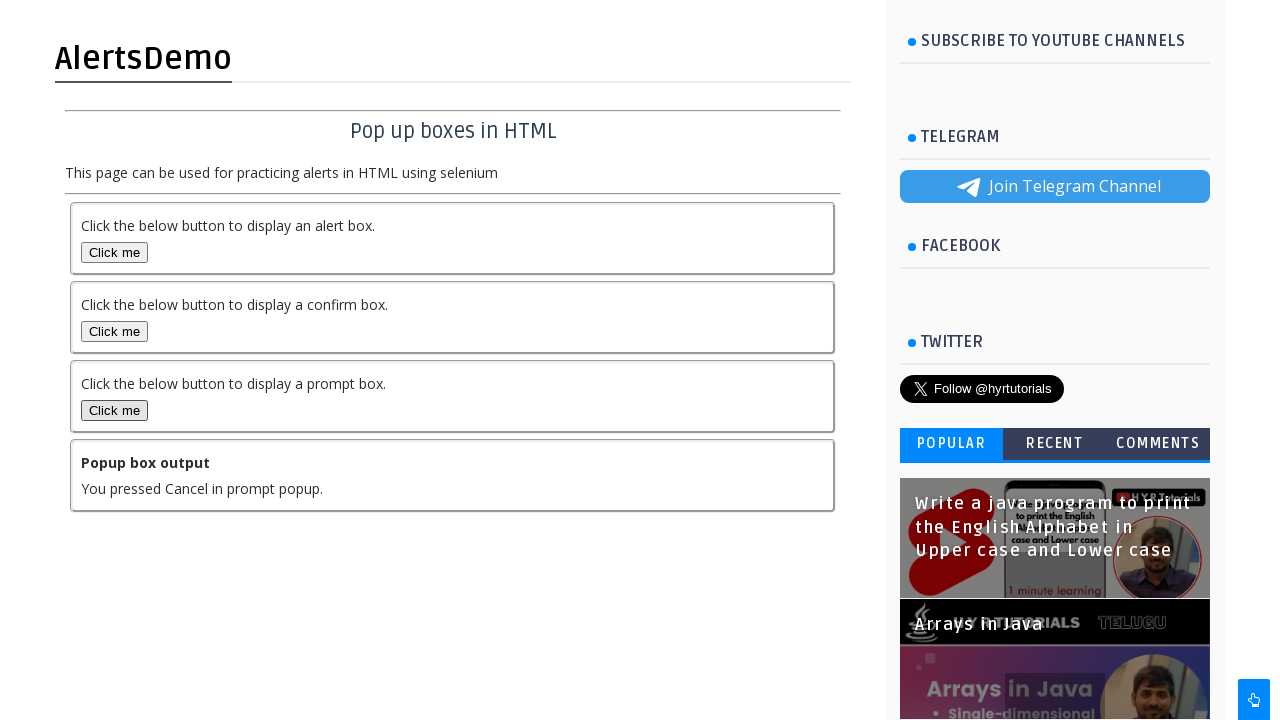

Retrieved output text: You pressed Cancel in prompt popup.
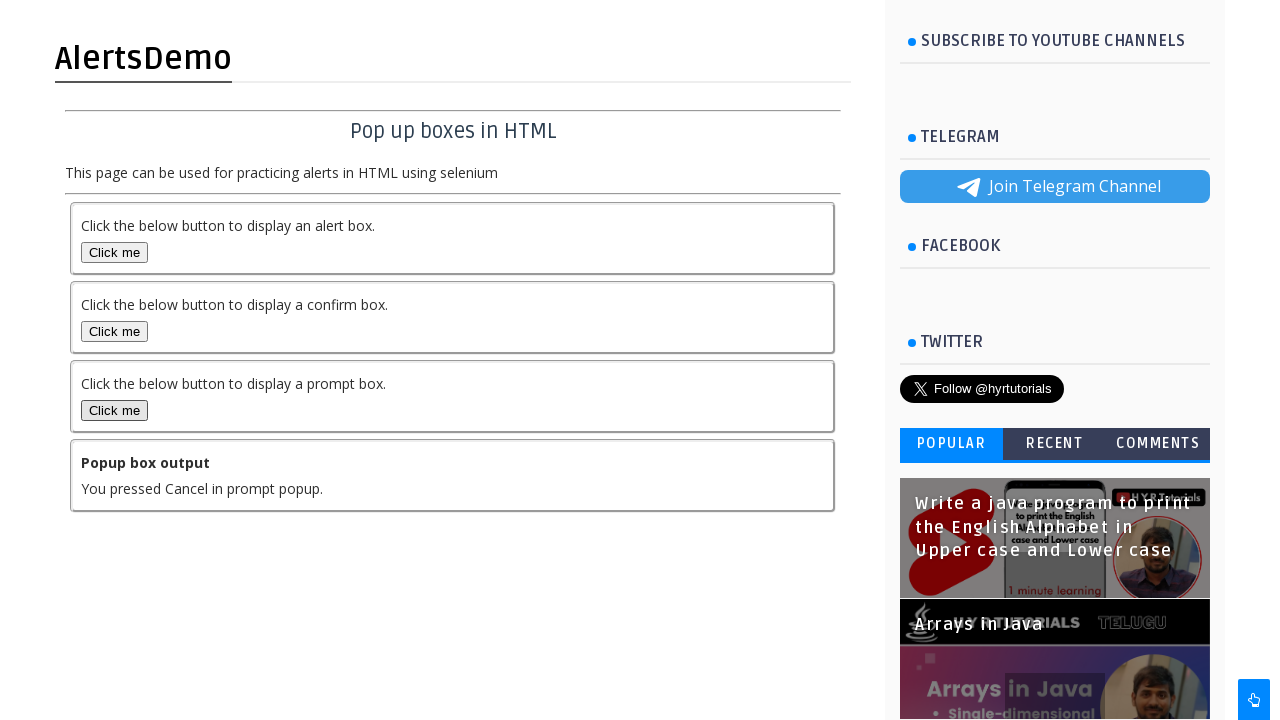

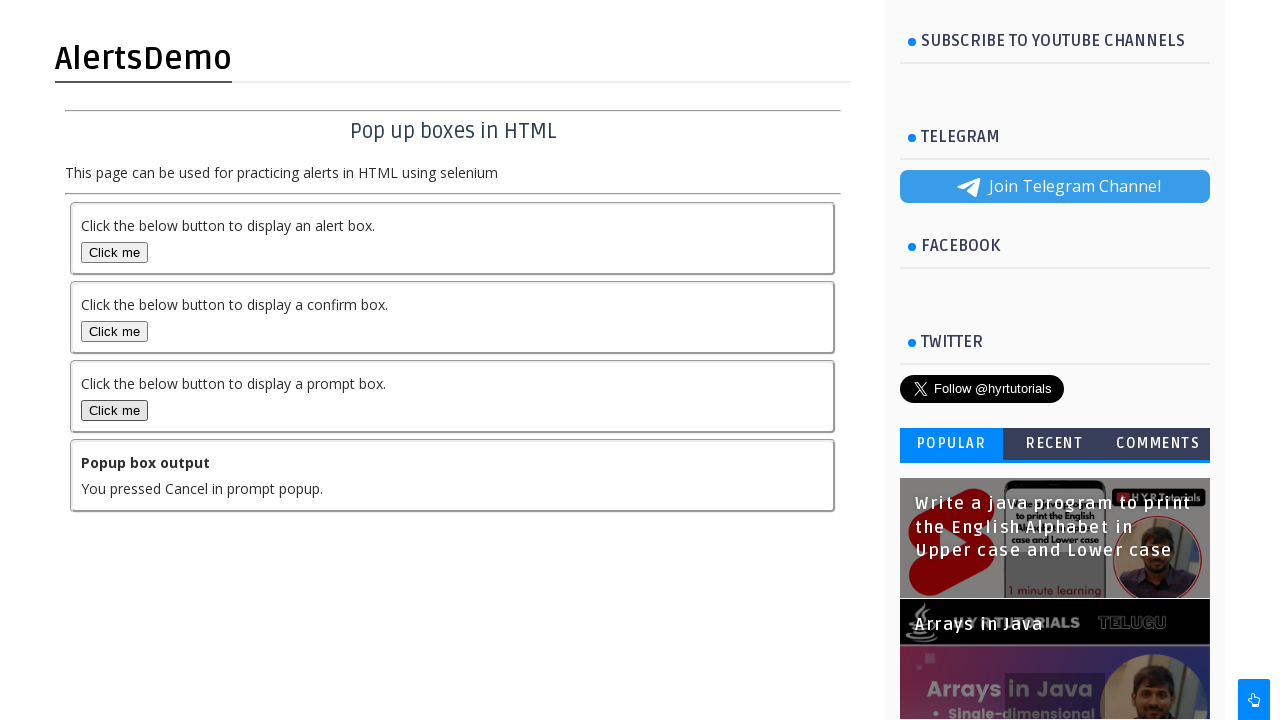